Navigates to Flipkart homepage, maximizes the window, and retrieves the page title for processing

Starting URL: https://www.flipkart.com/

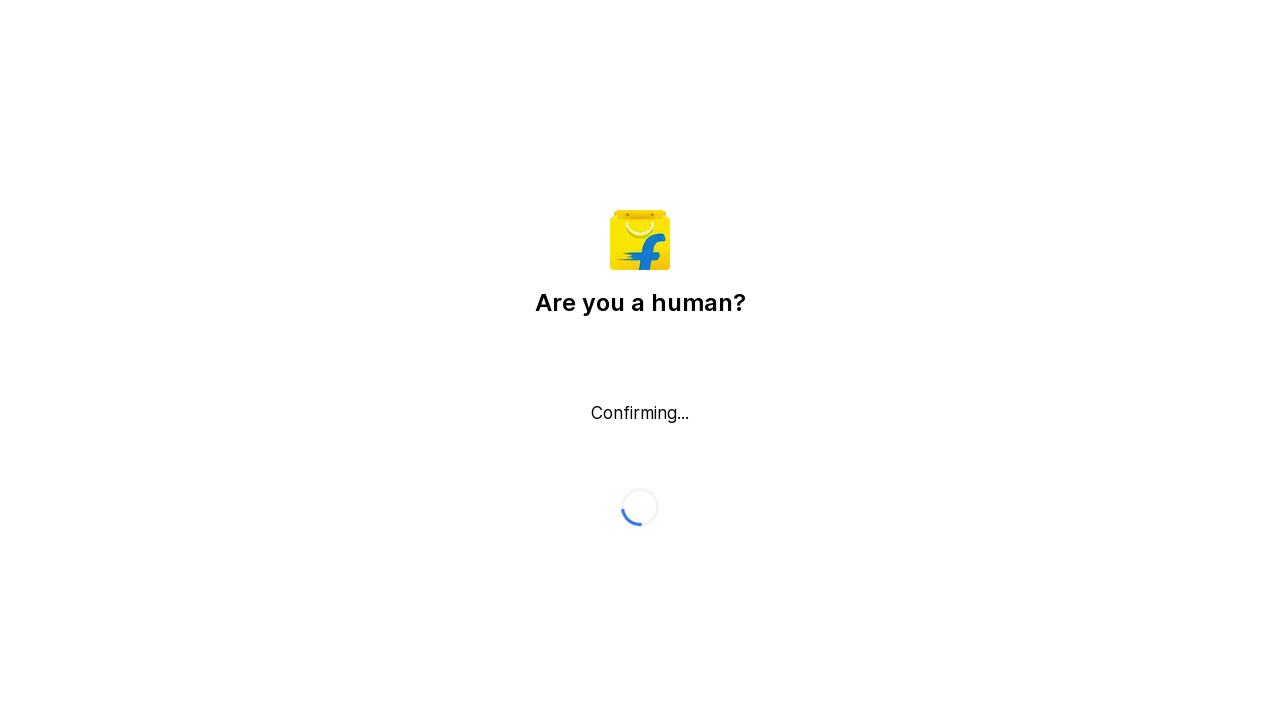

Navigated to Flipkart homepage
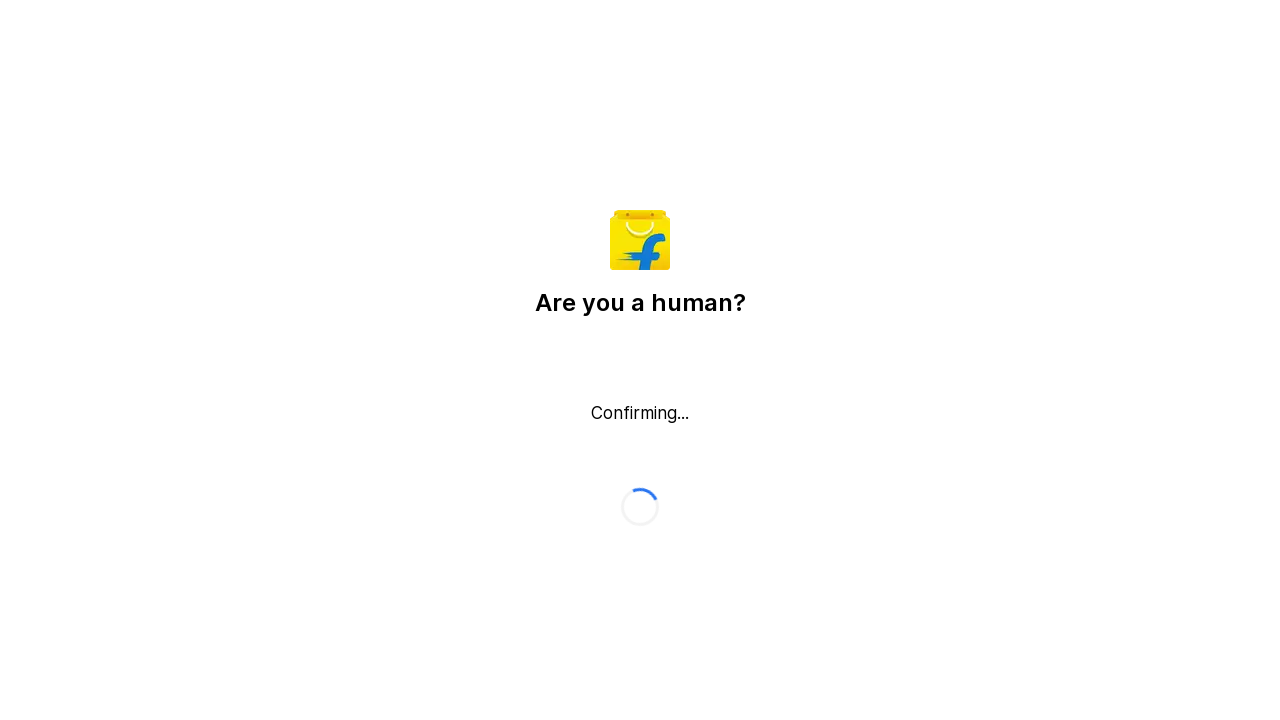

Maximized browser window to 1920x1080
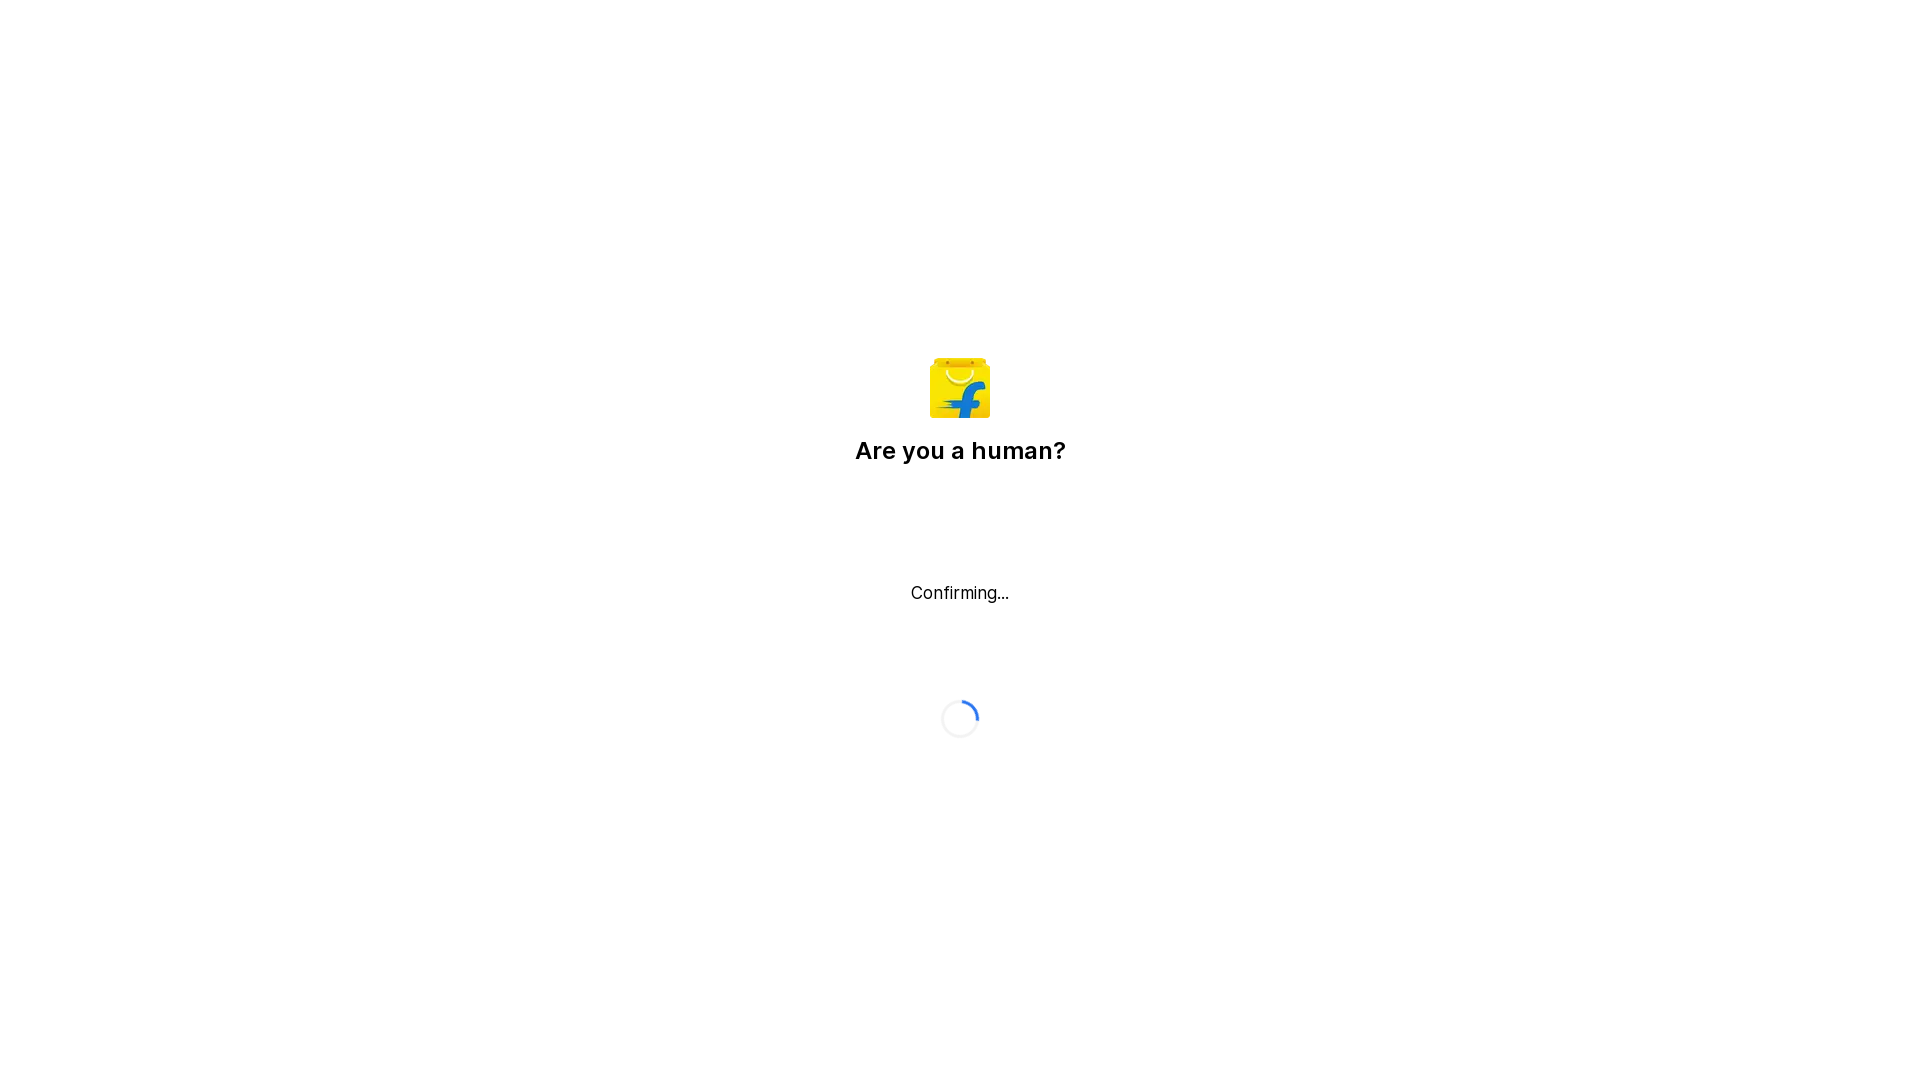

Retrieved page title: 'Flipkart reCAPTCHA'
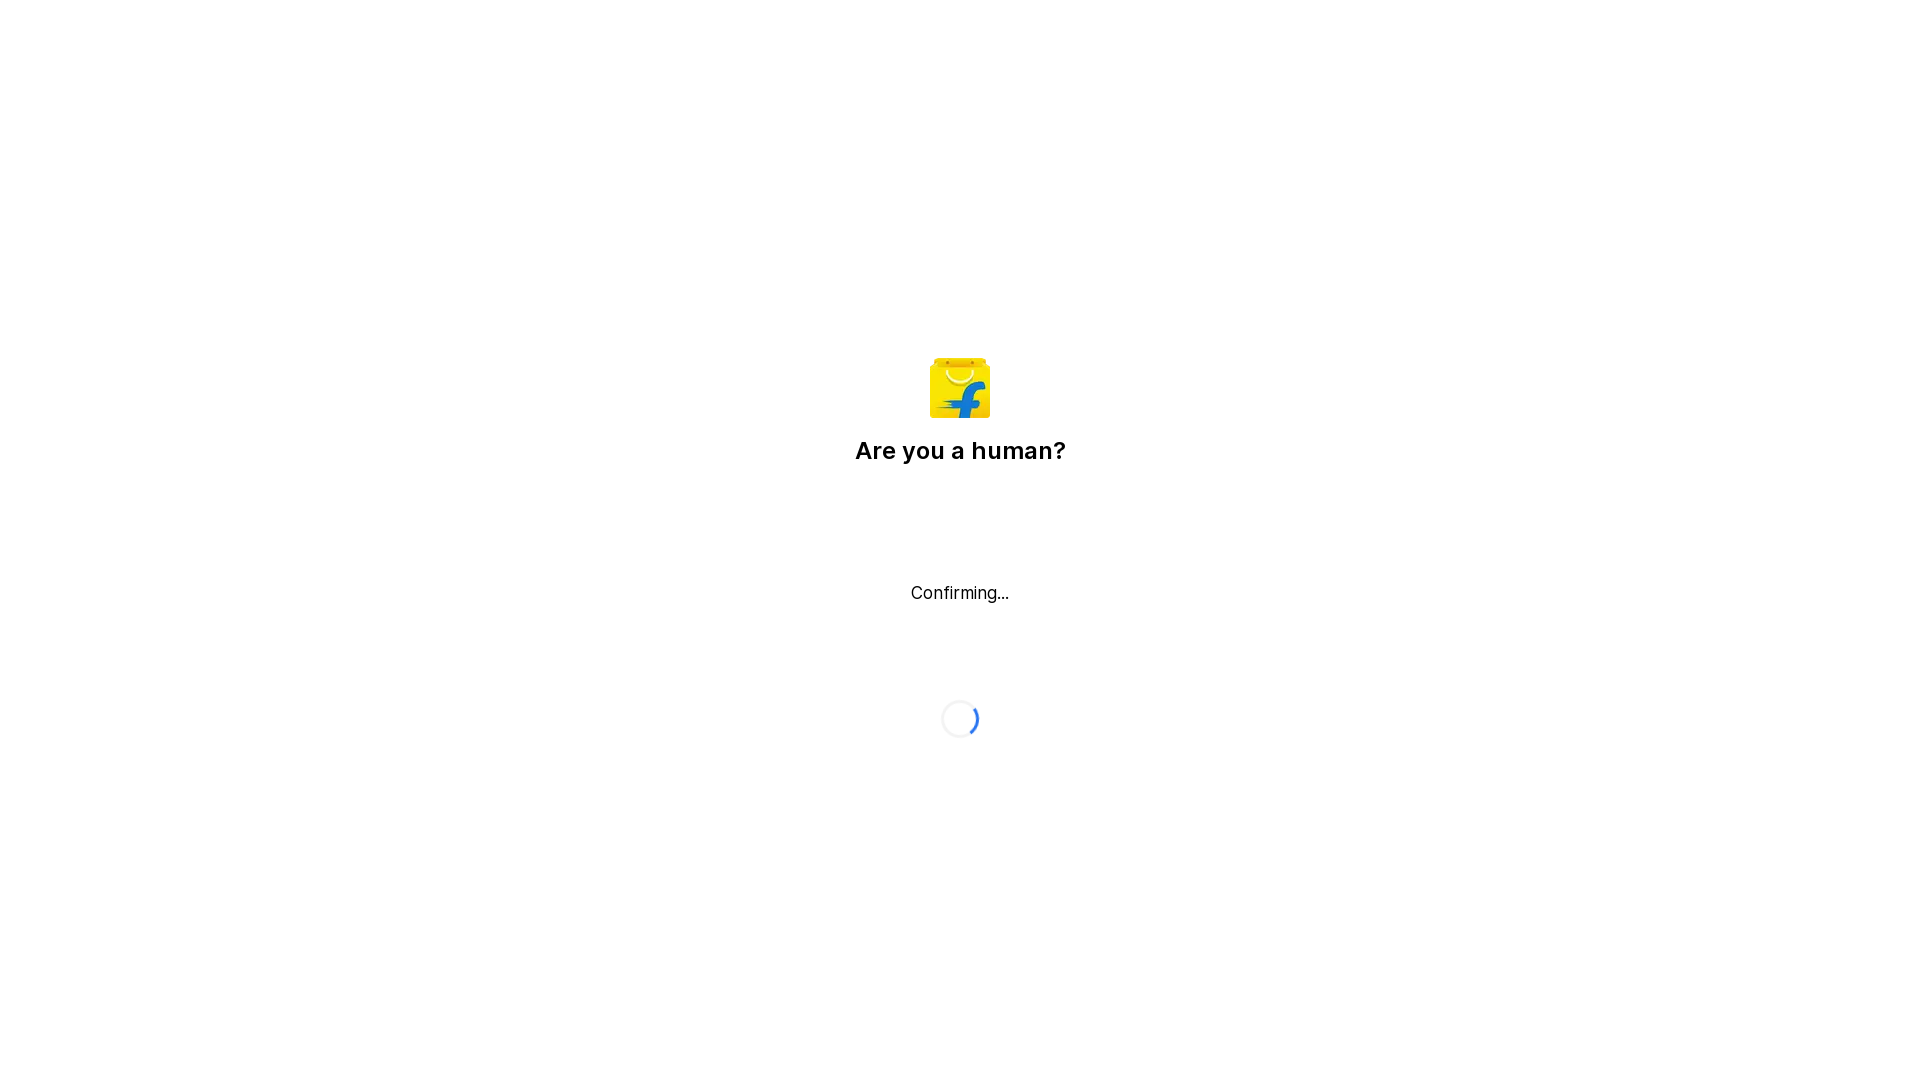

Page fully loaded (domcontentloaded state)
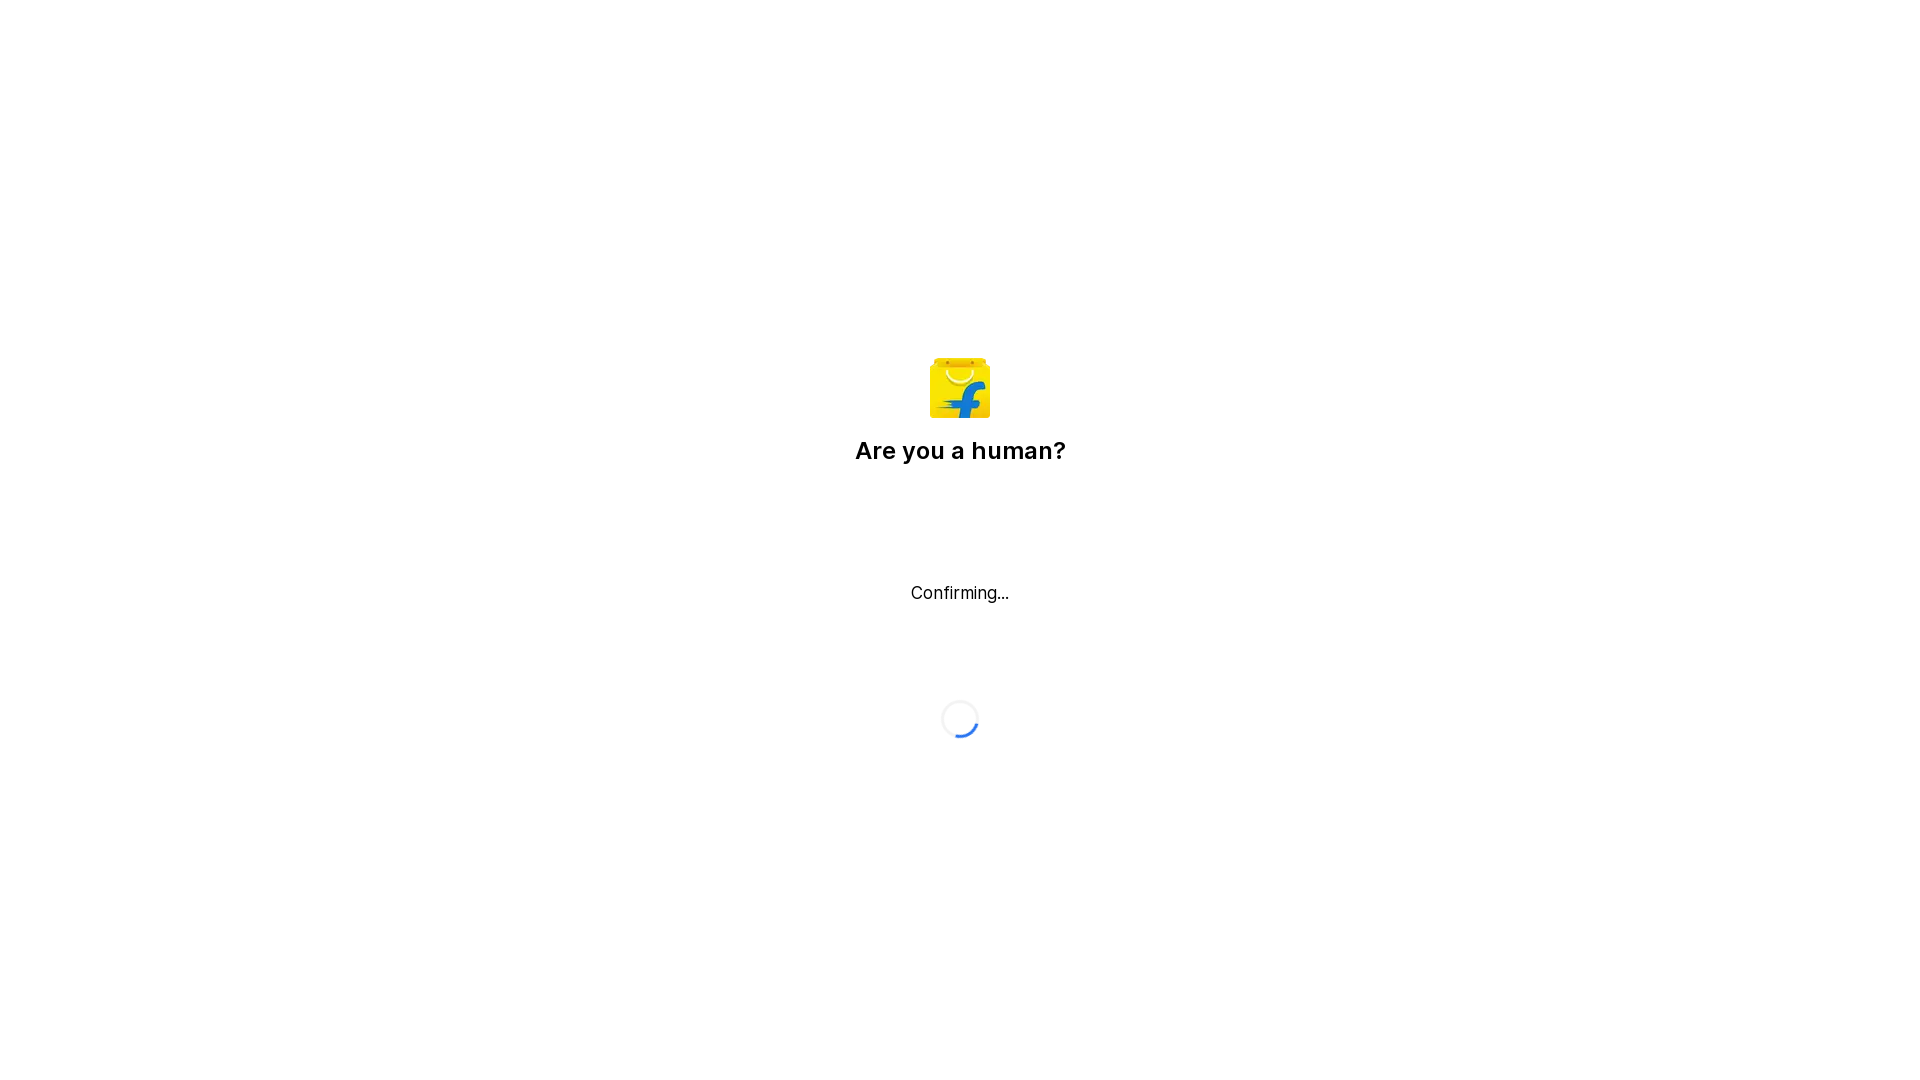

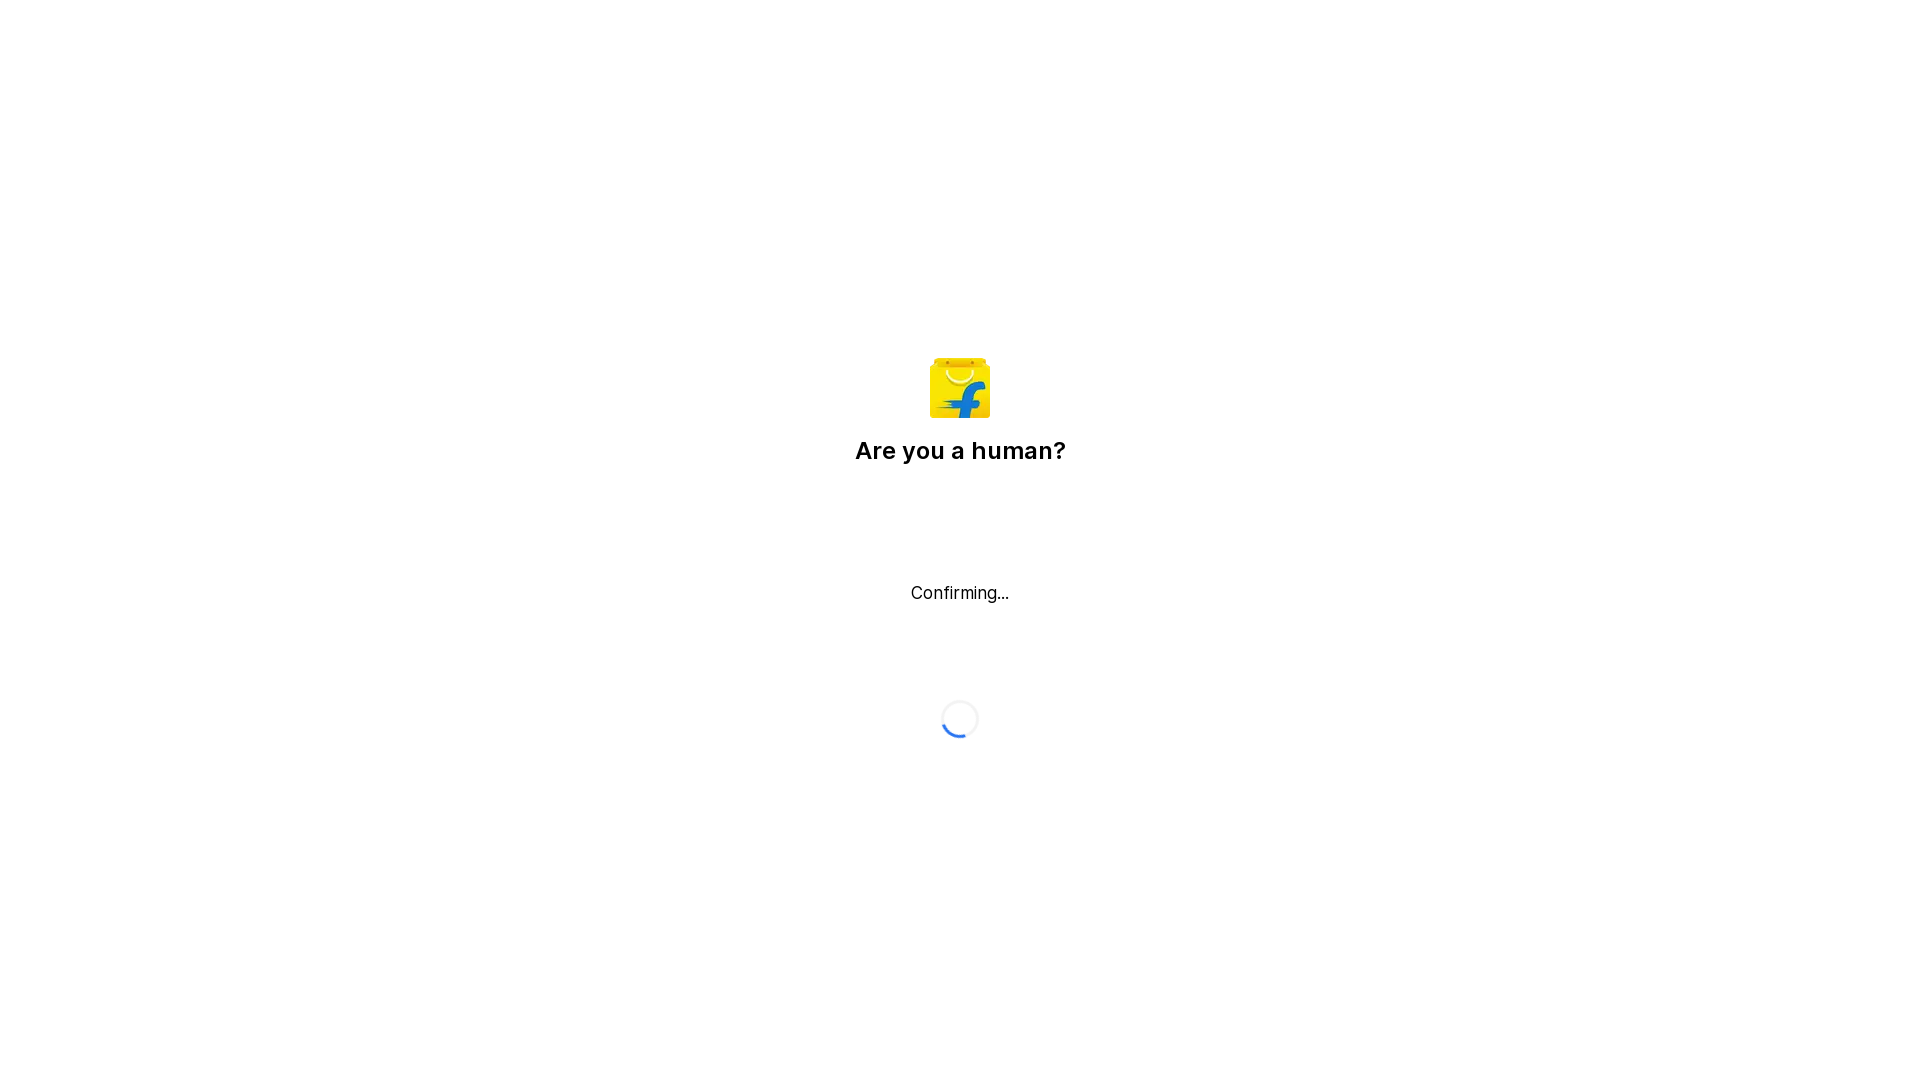